Tests the "Forgot login info" customer lookup functionality by filling out the customer information form and verifying the error message when customer is not found

Starting URL: https://parabank.parasoft.com/parabank/index.htm

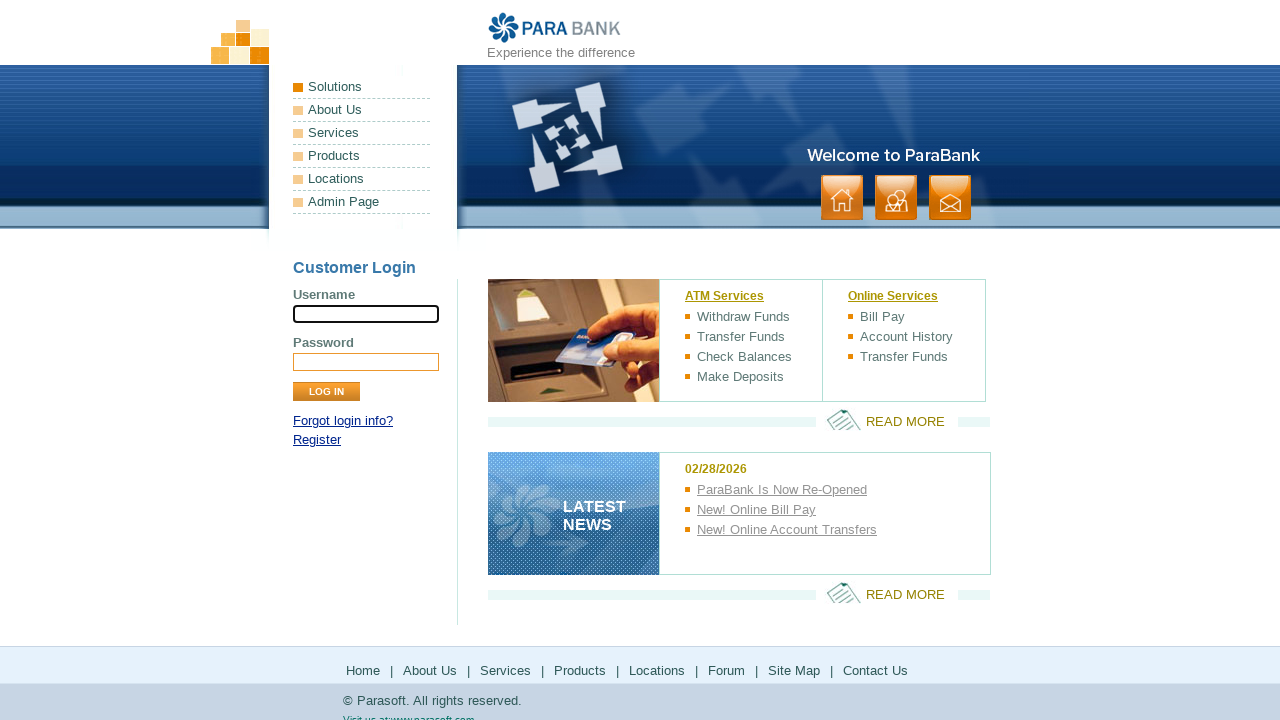

Clicked 'Forgot login info?' link at (343, 421) on a:has-text('Forgot login info?')
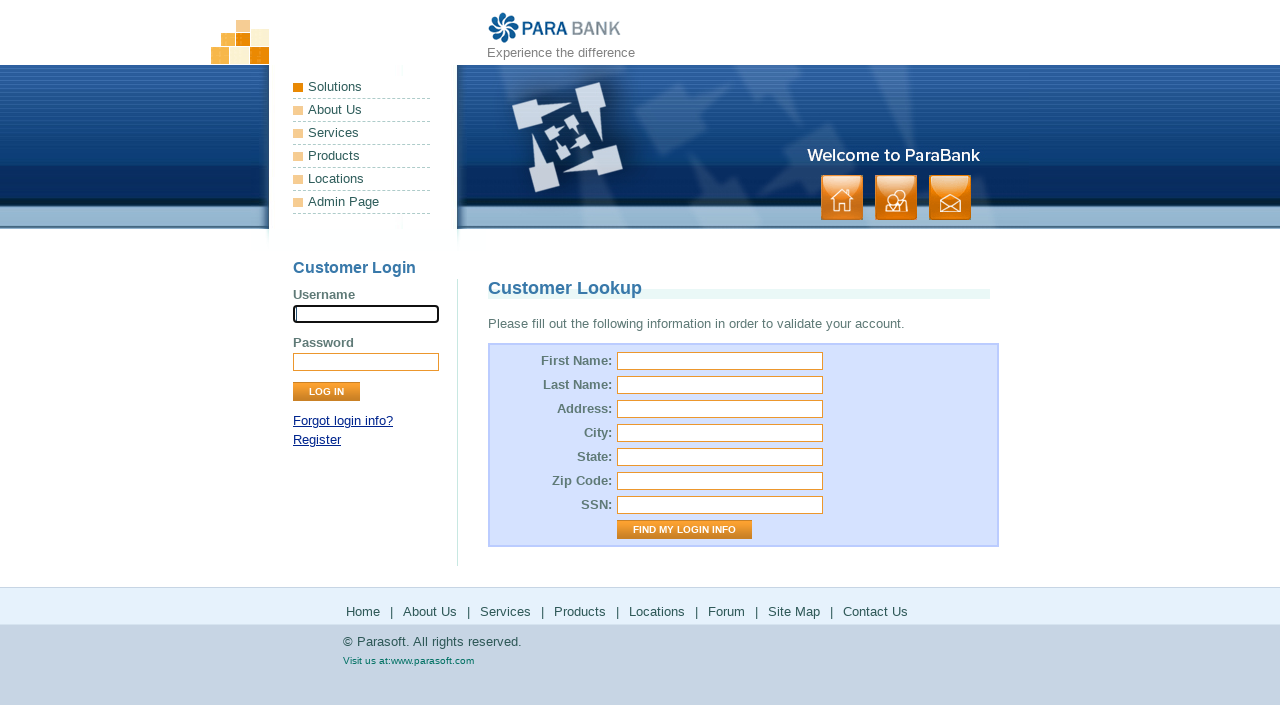

Customer Lookup title loaded
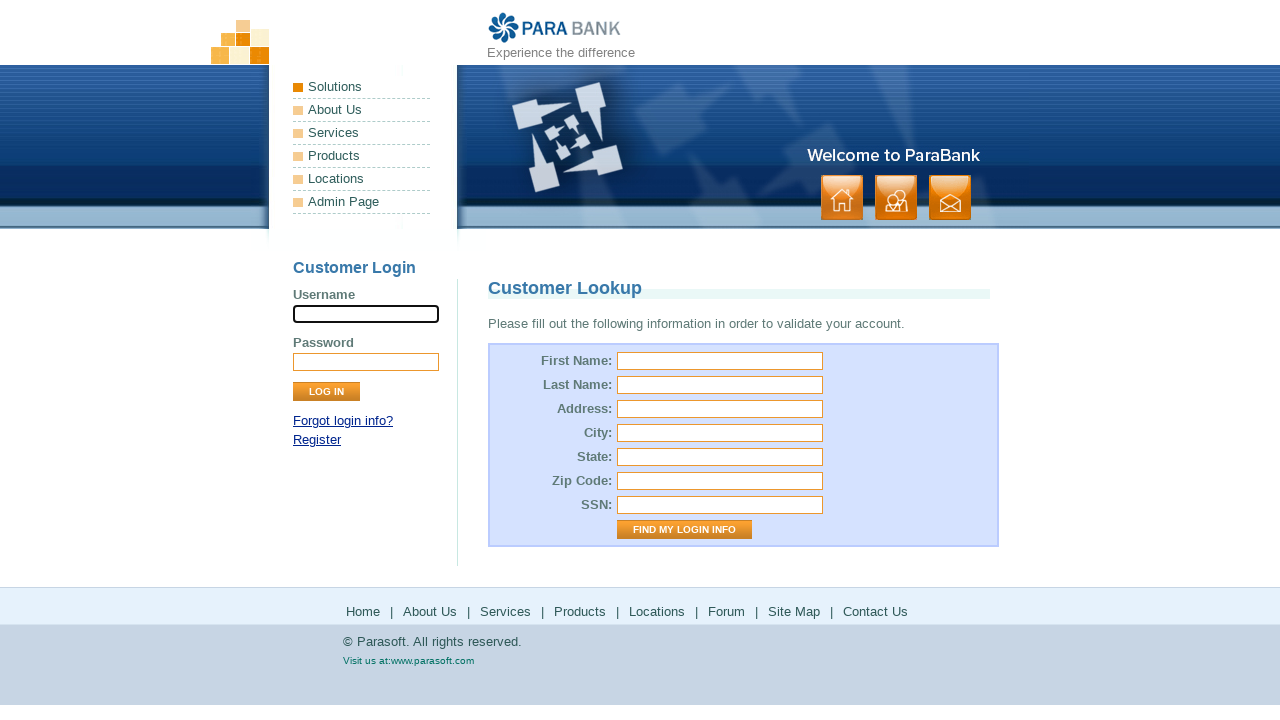

Filled first name field with 'user' on #firstName
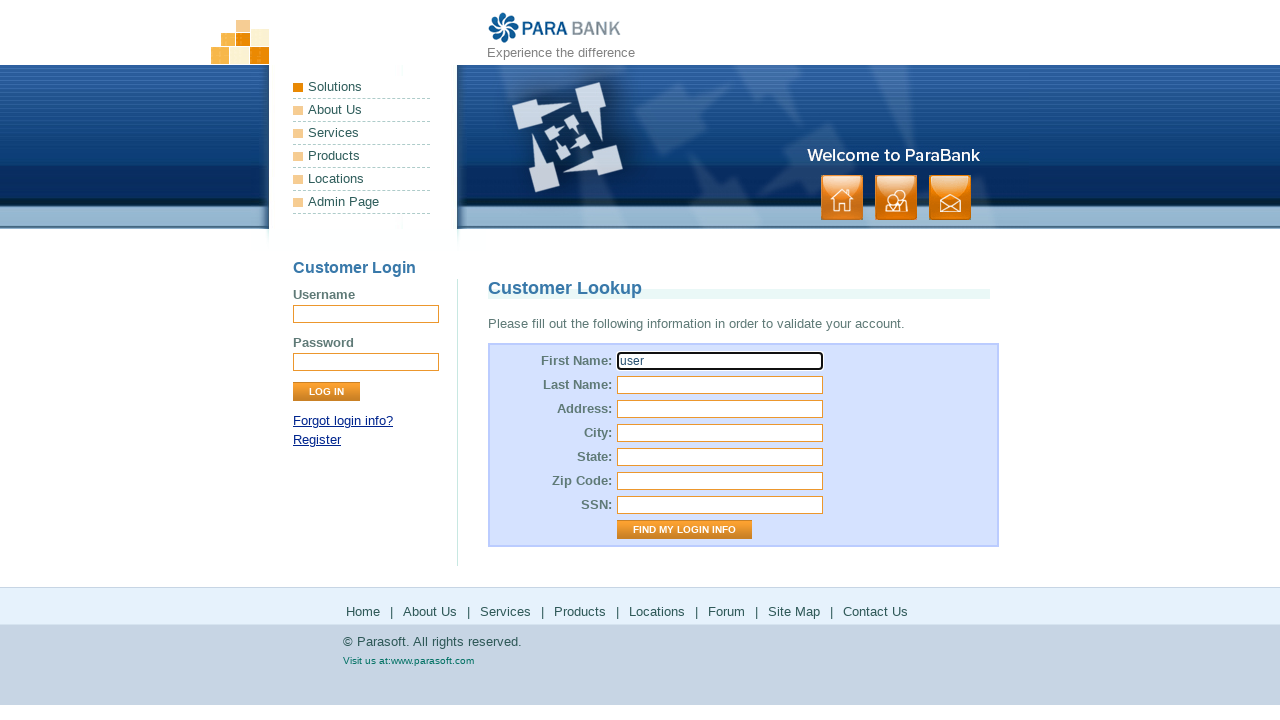

Filled last name field with 'User_user' on #lastName
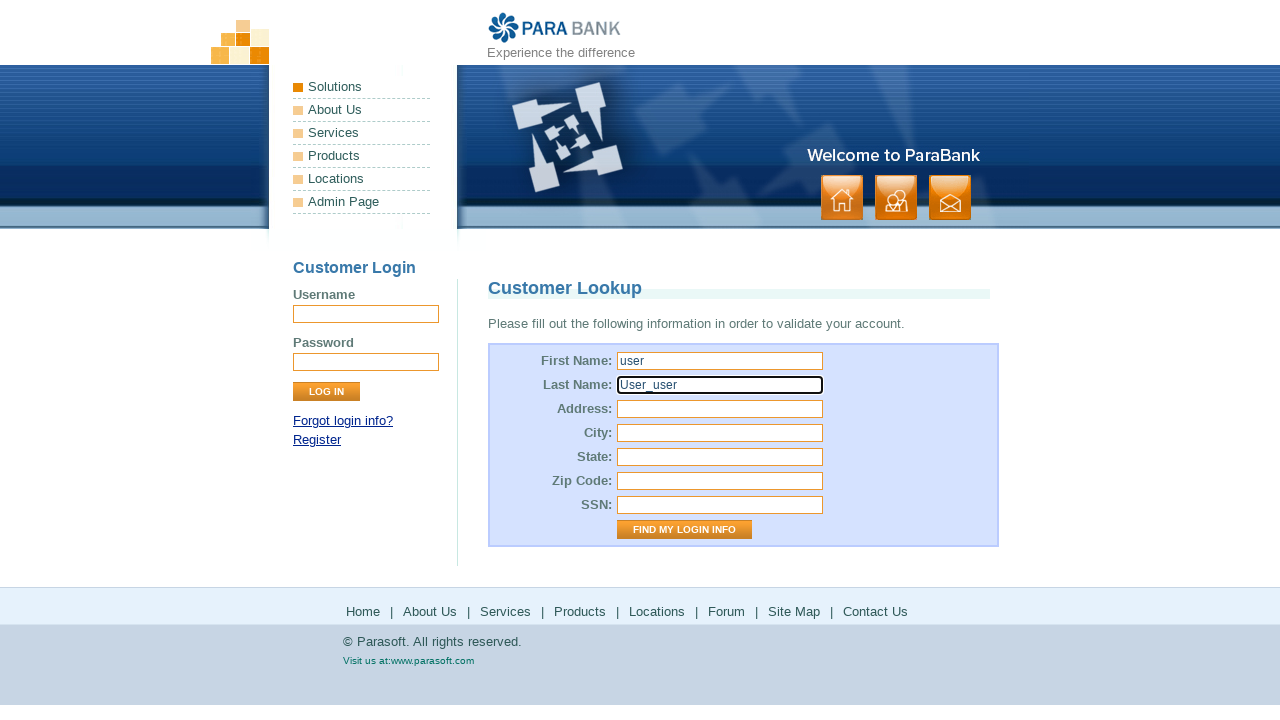

Filled street address field with 'USA' on #address\.street
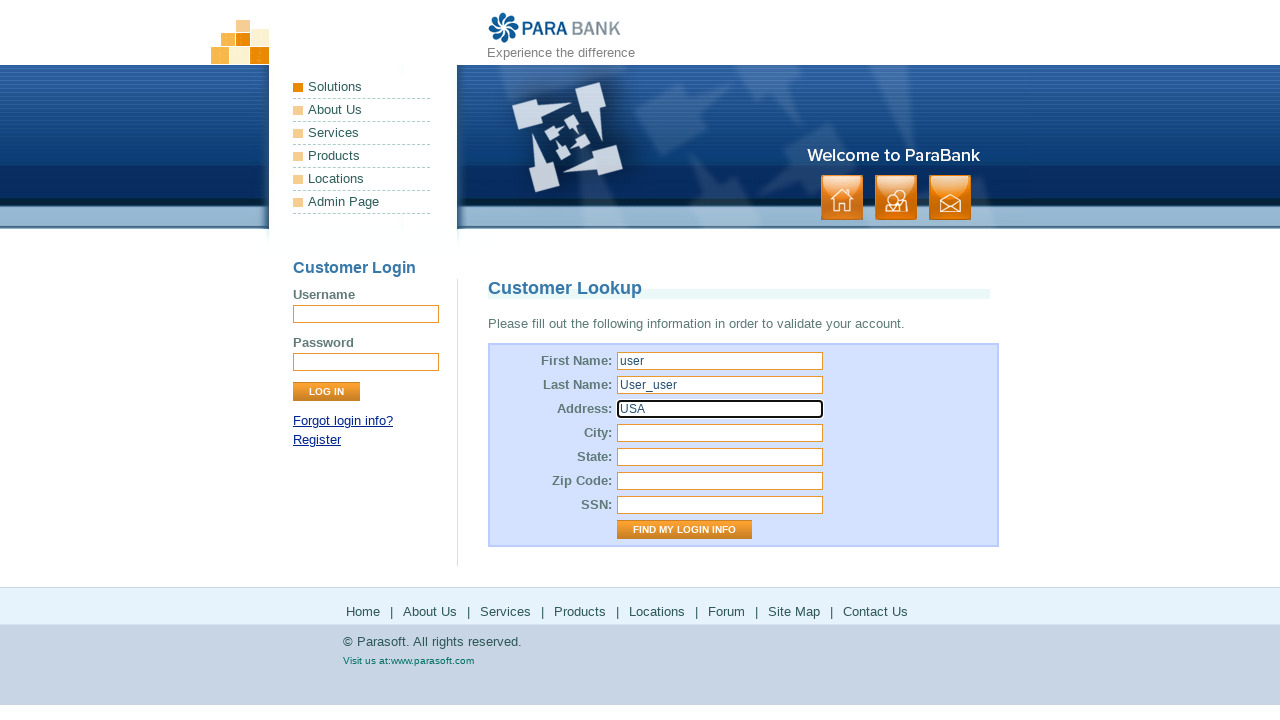

Filled city field with 'LOS ANGELES' on #address\.city
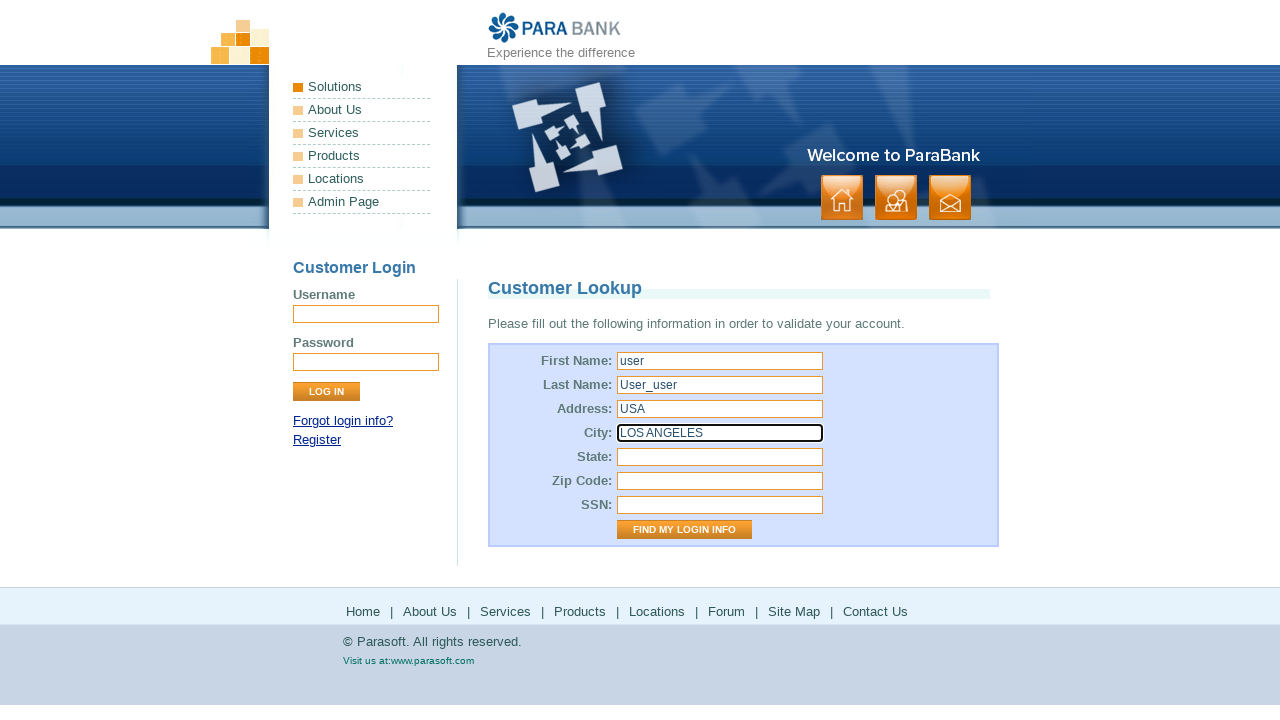

Filled state field with 'California' on #address\.state
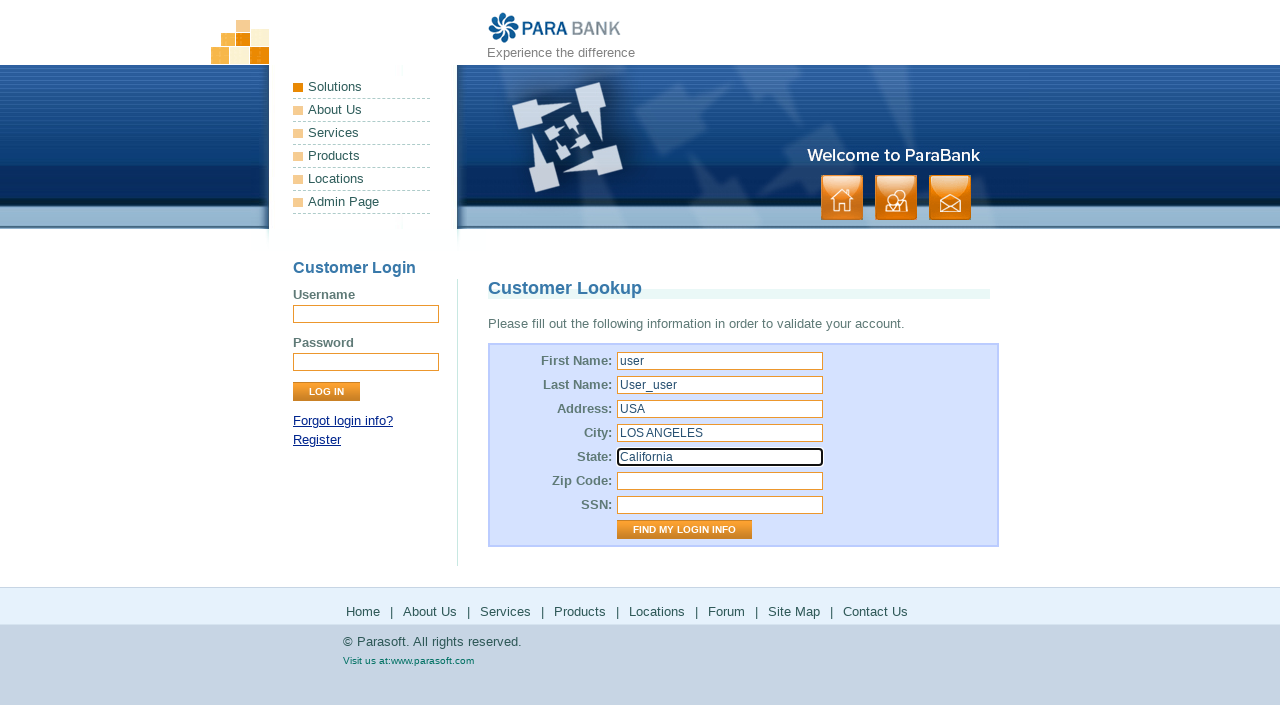

Filled zip code field with '123456' on #address\.zipCode
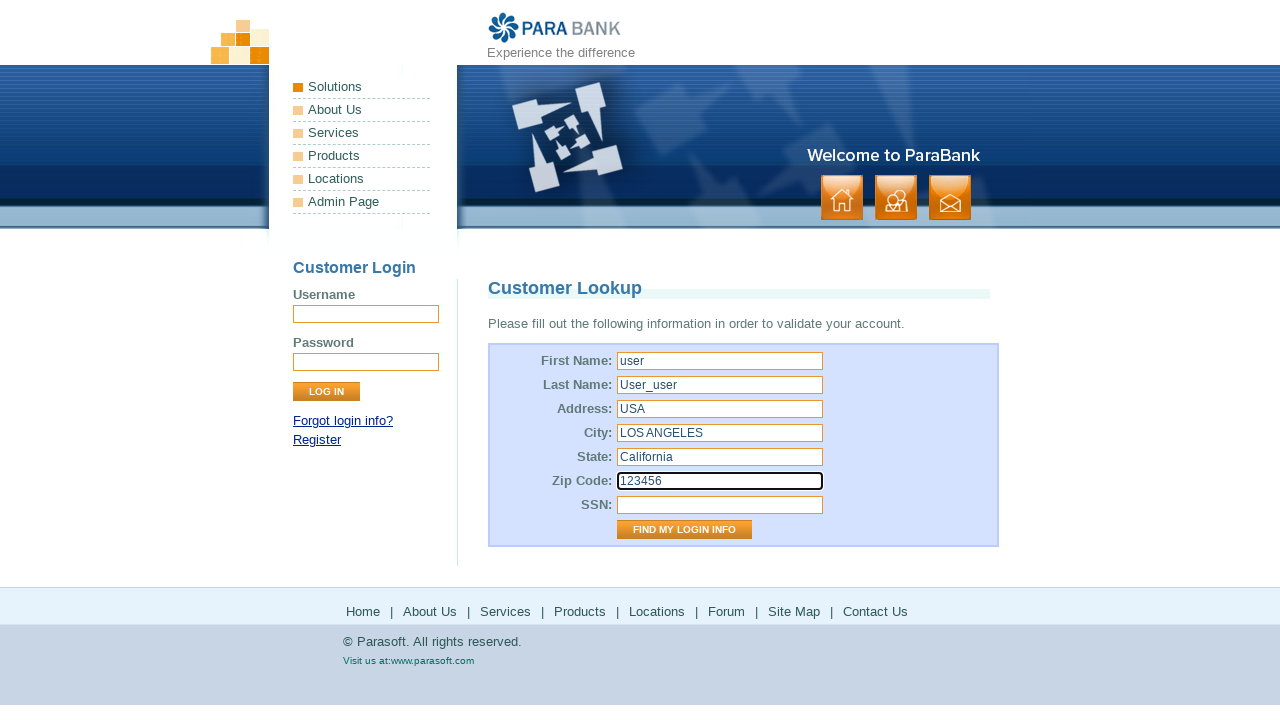

Filled SSN field with '123fff' on #ssn
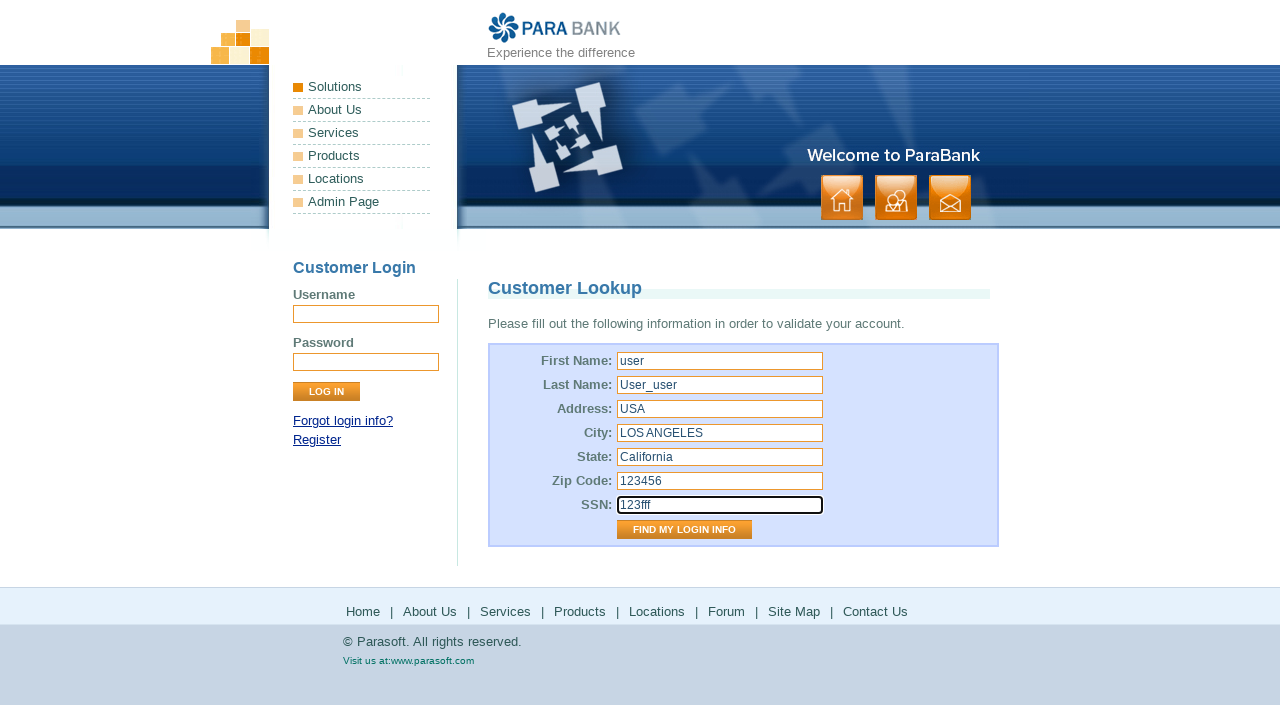

Clicked 'Find My Login Info' button at (684, 530) on input[value='Find My Login Info']
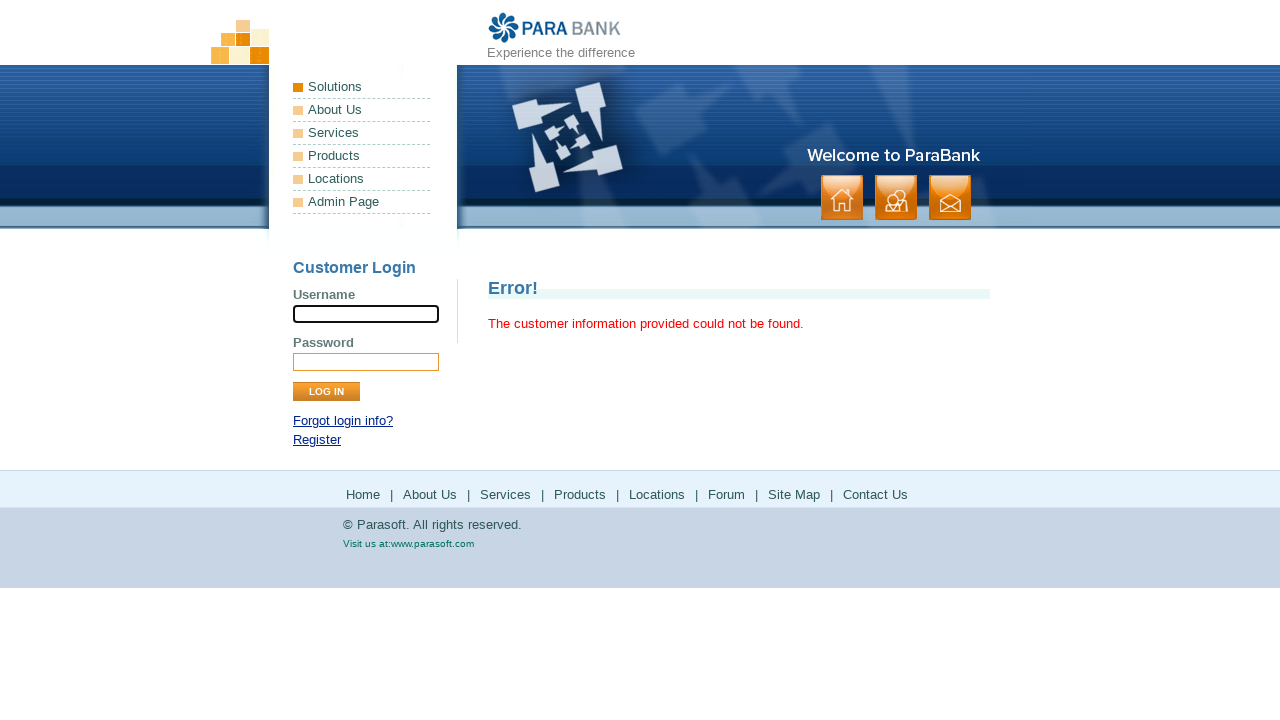

Error message displayed - customer not found
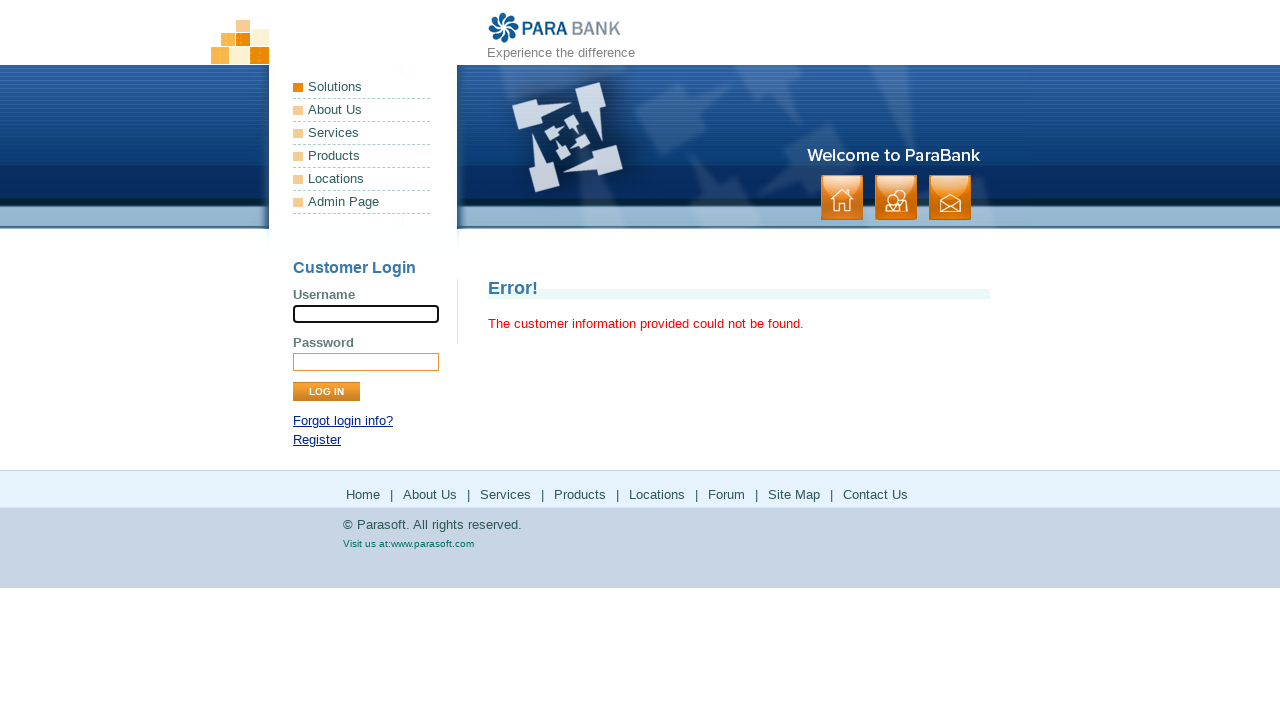

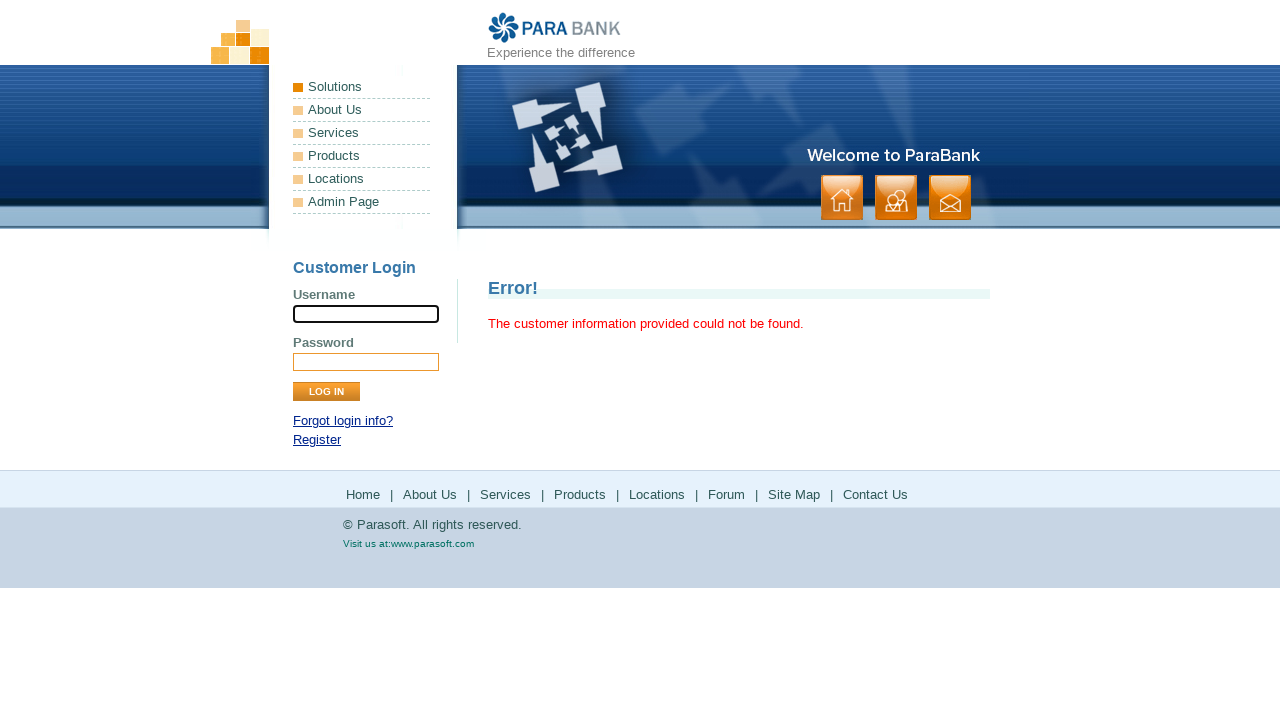